Navigates to the training-support.net homepage and clicks on the "About Us" link to verify navigation works correctly.

Starting URL: https://www.training-support.net

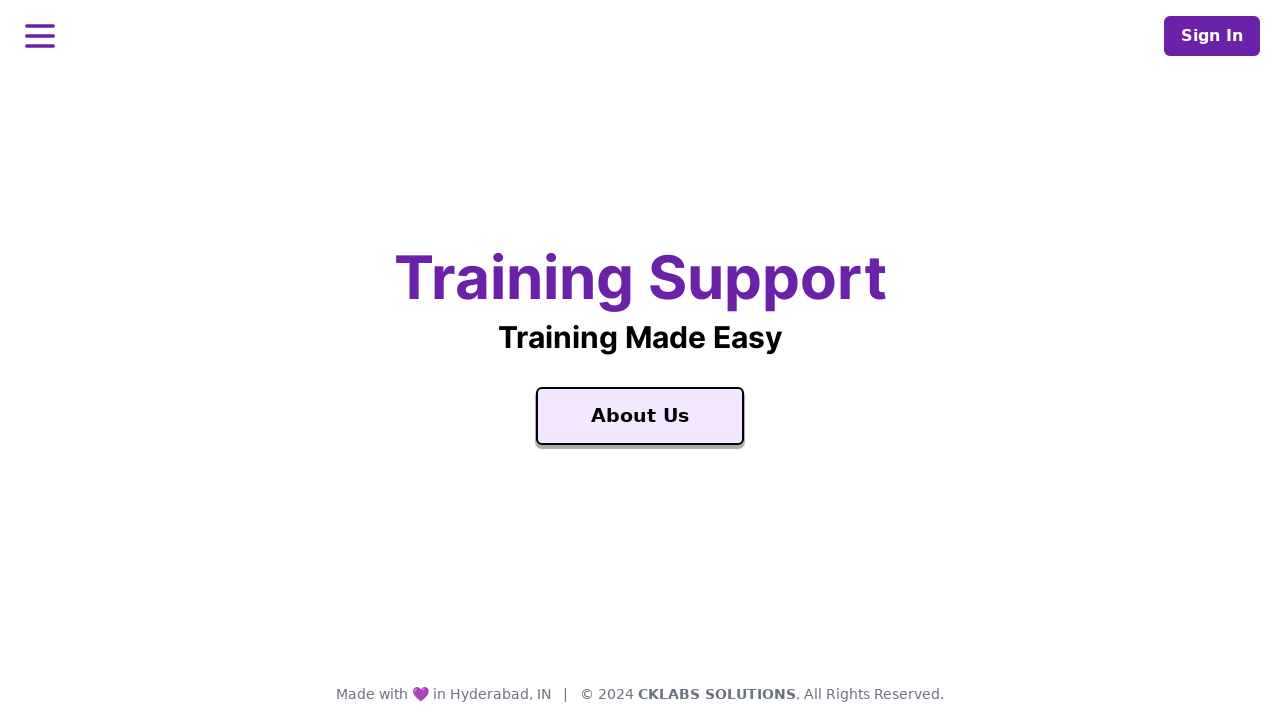

Navigated to training-support.net homepage
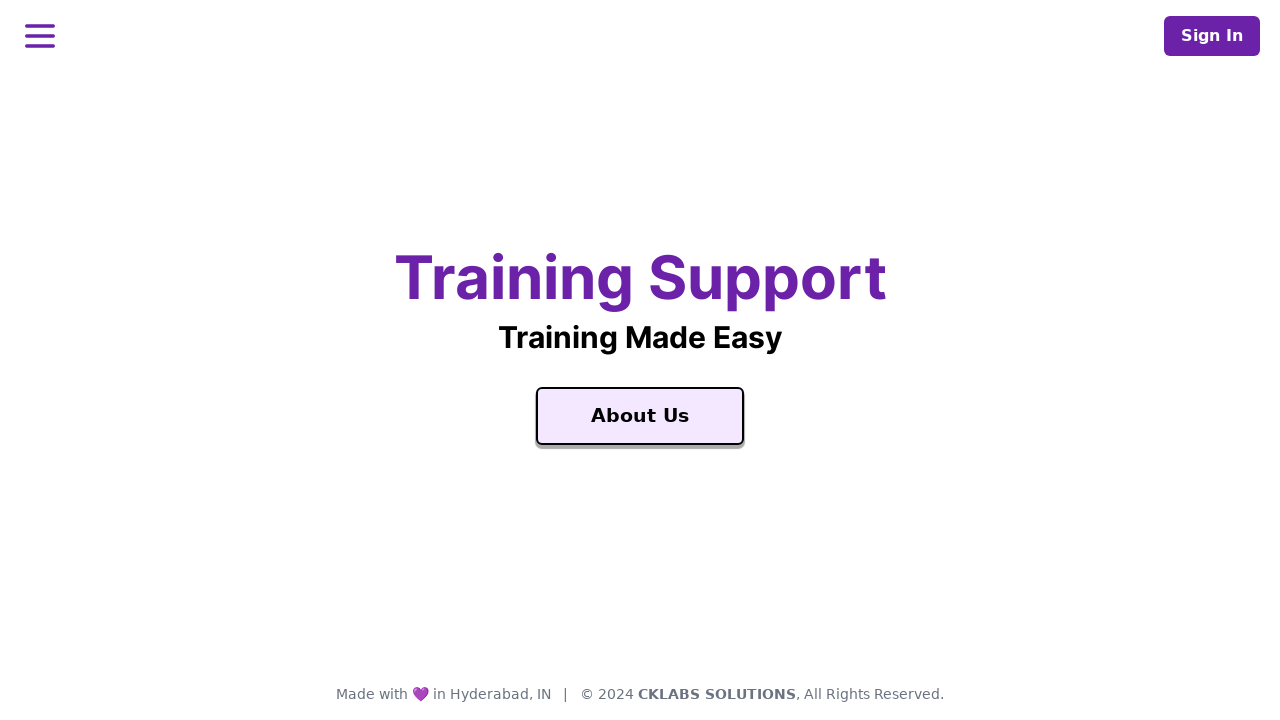

Clicked on the 'About Us' link at (640, 416) on xpath=//a[contains(text(),'About Us')]
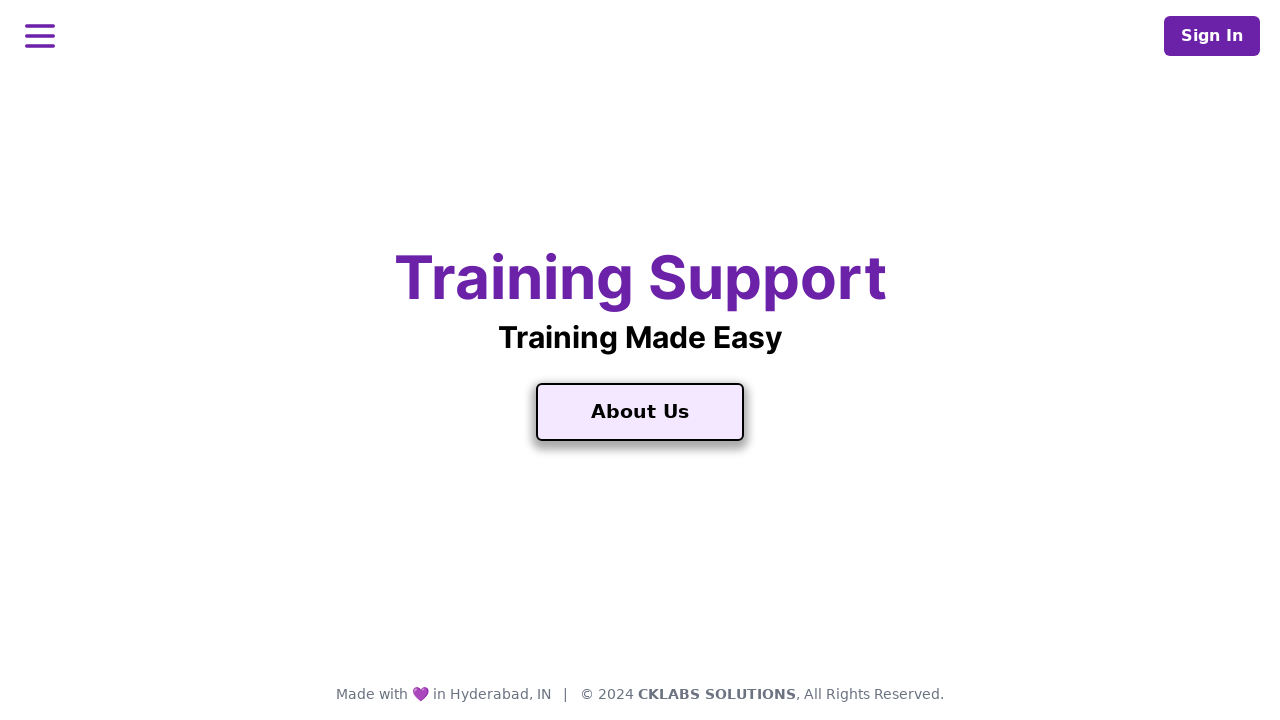

About Us page loaded successfully
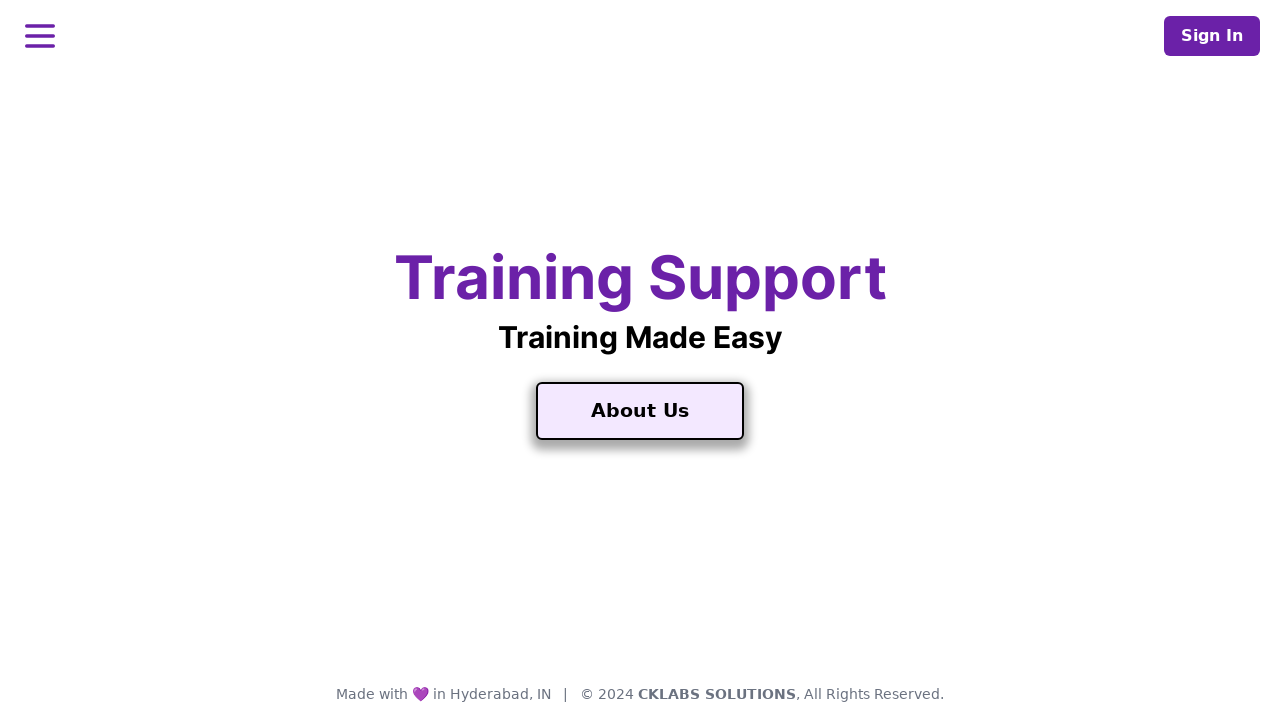

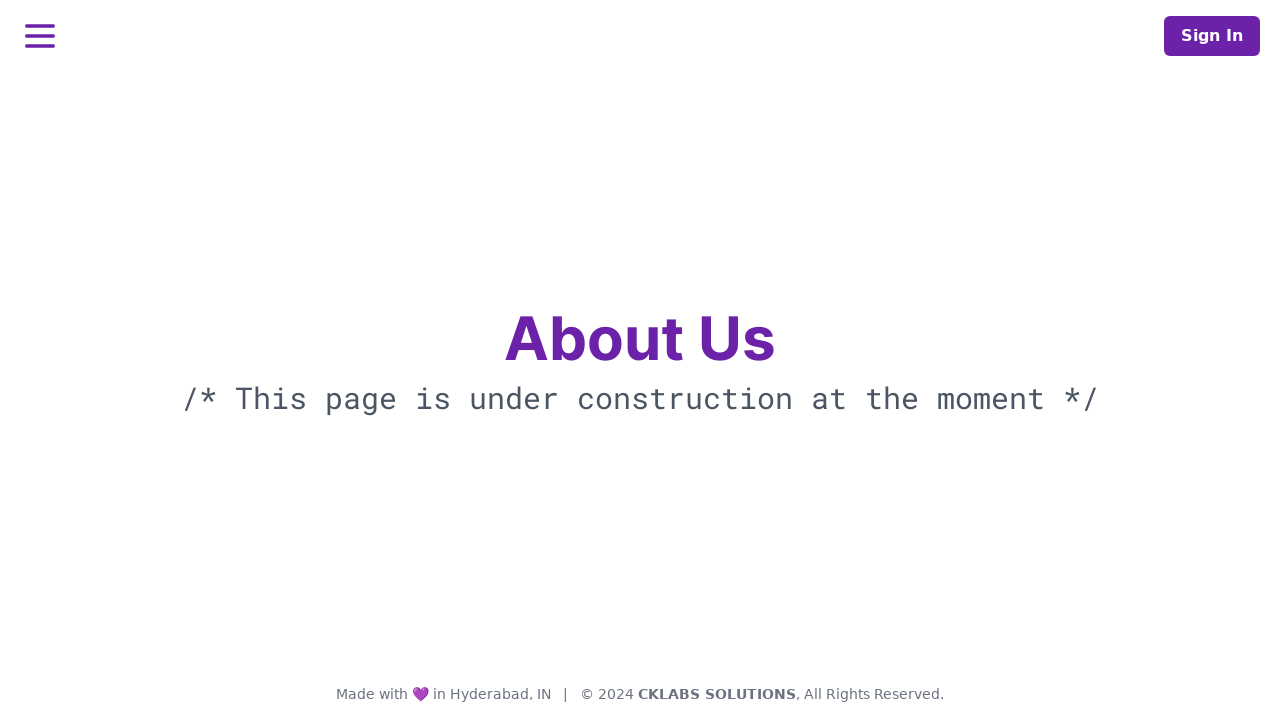